Opens a webpage and maximizes the browser window to verify the page loads correctly

Starting URL: https://naimiatef.systeme.io/test-logiciel

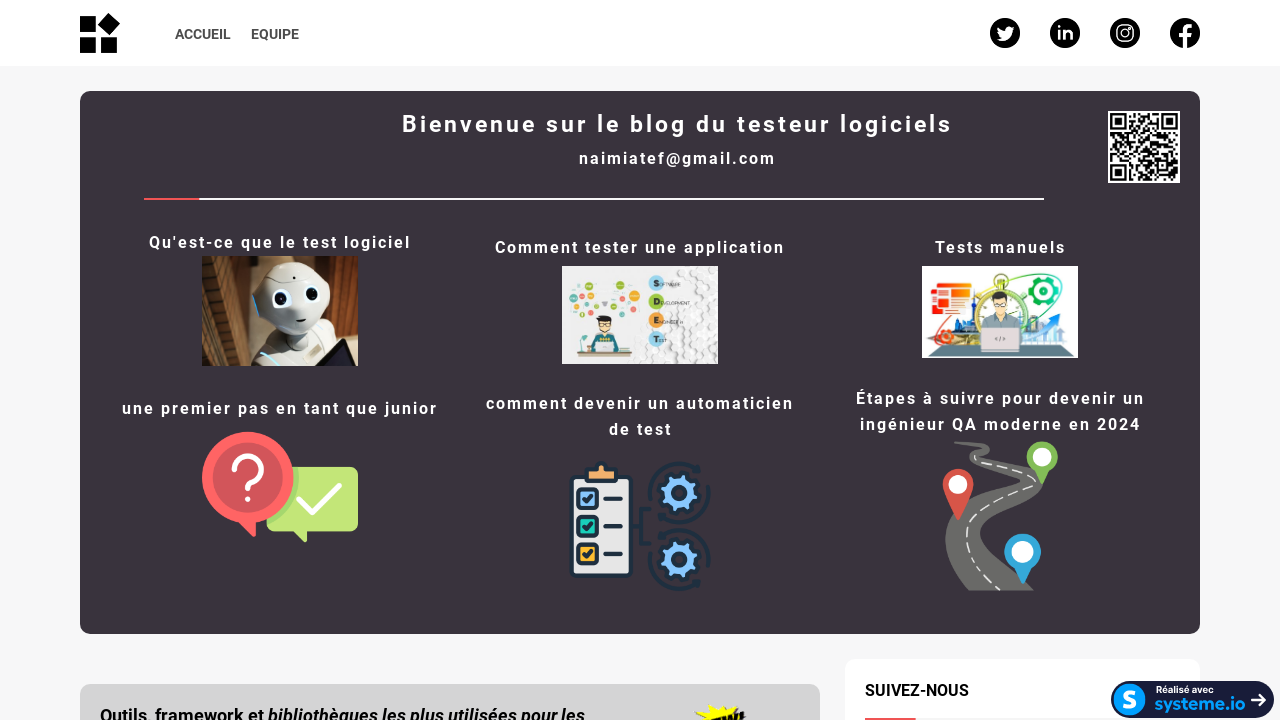

Navigated to https://naimiatef.systeme.io/test-logiciel
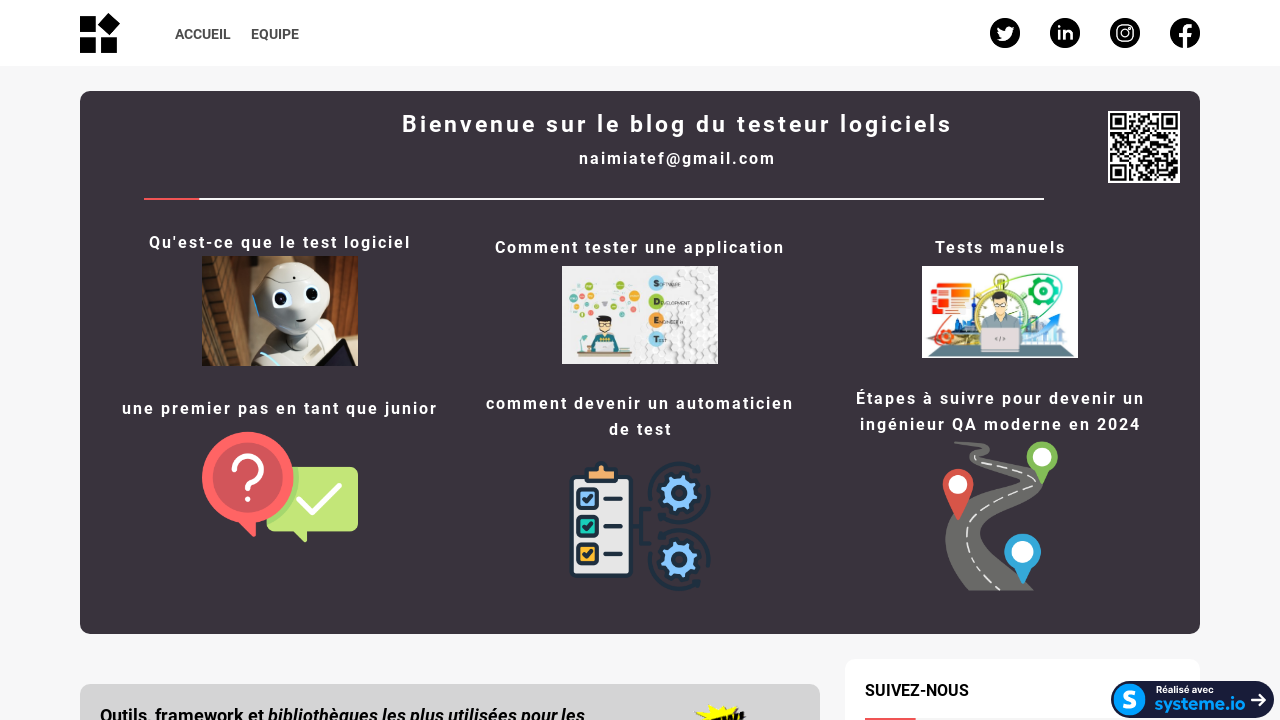

Maximized browser window to 1920x1080 resolution
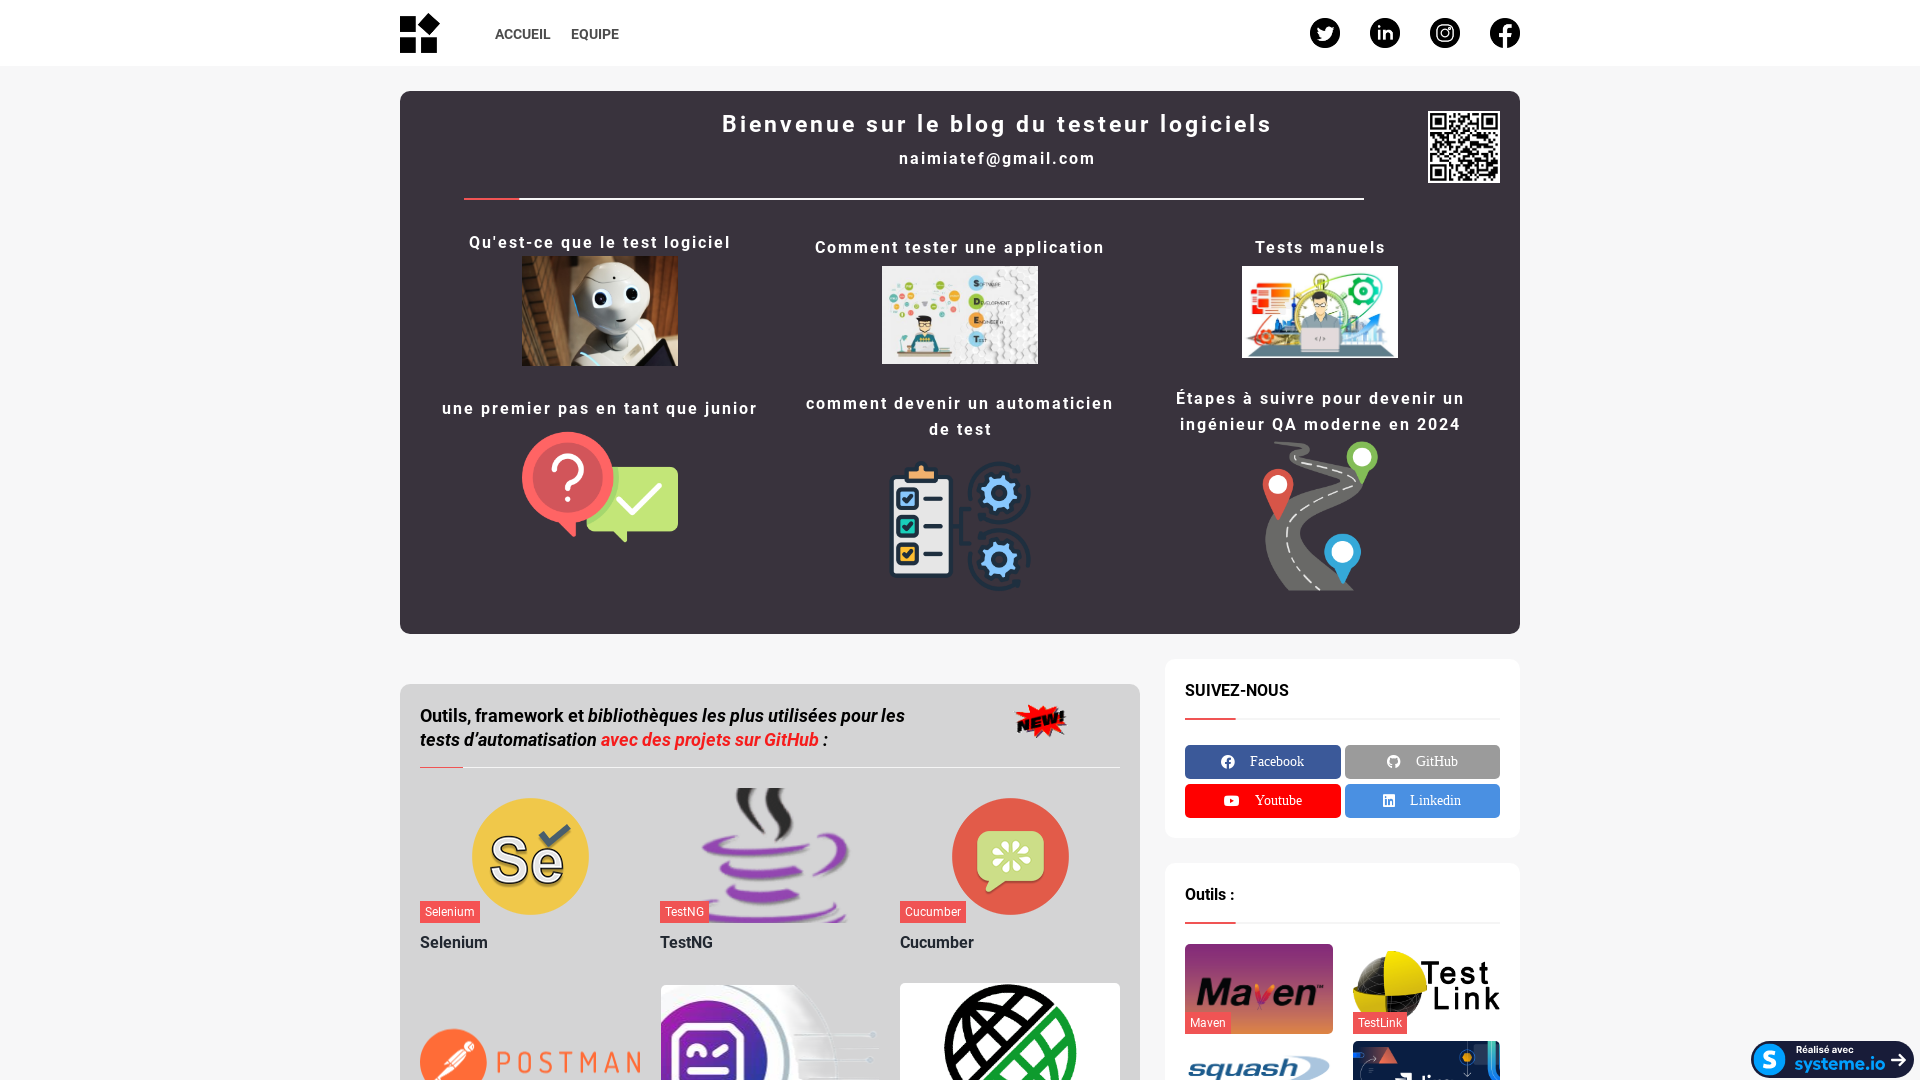

Page fully loaded and network idle
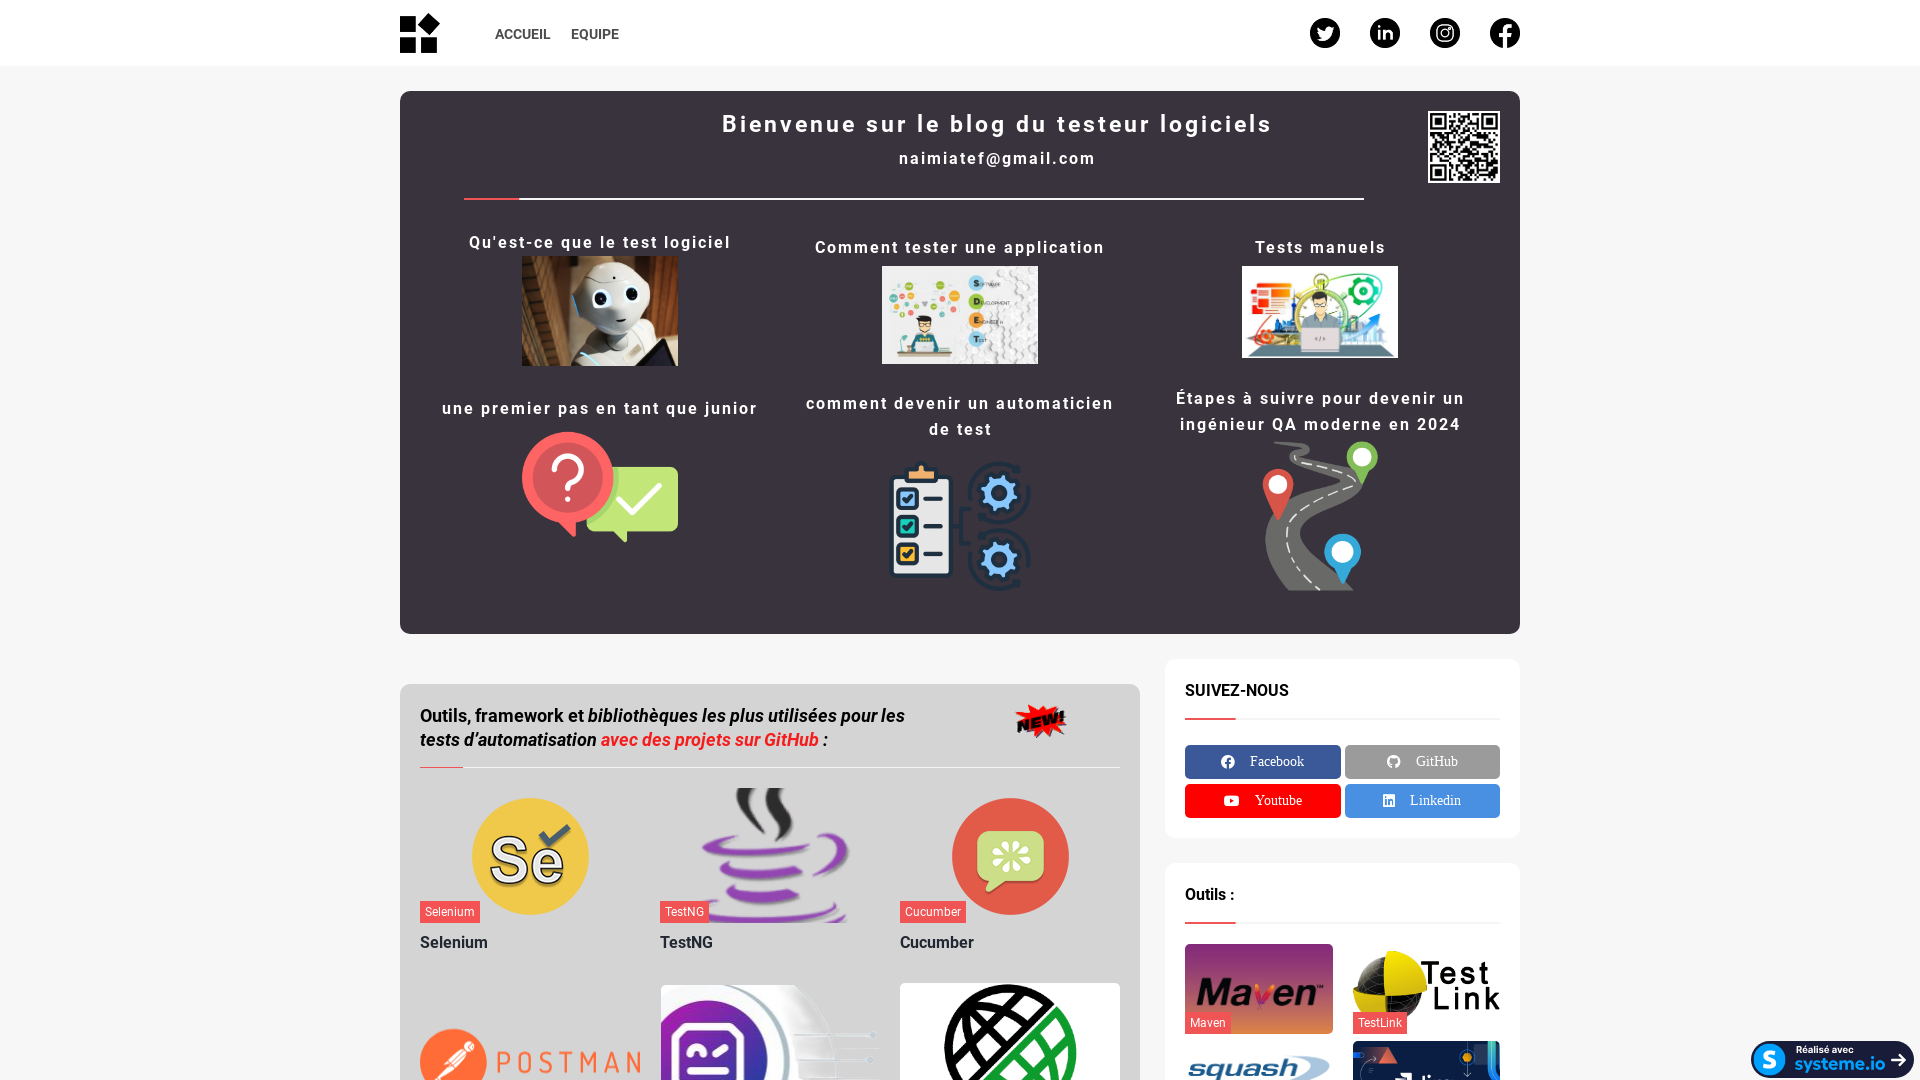

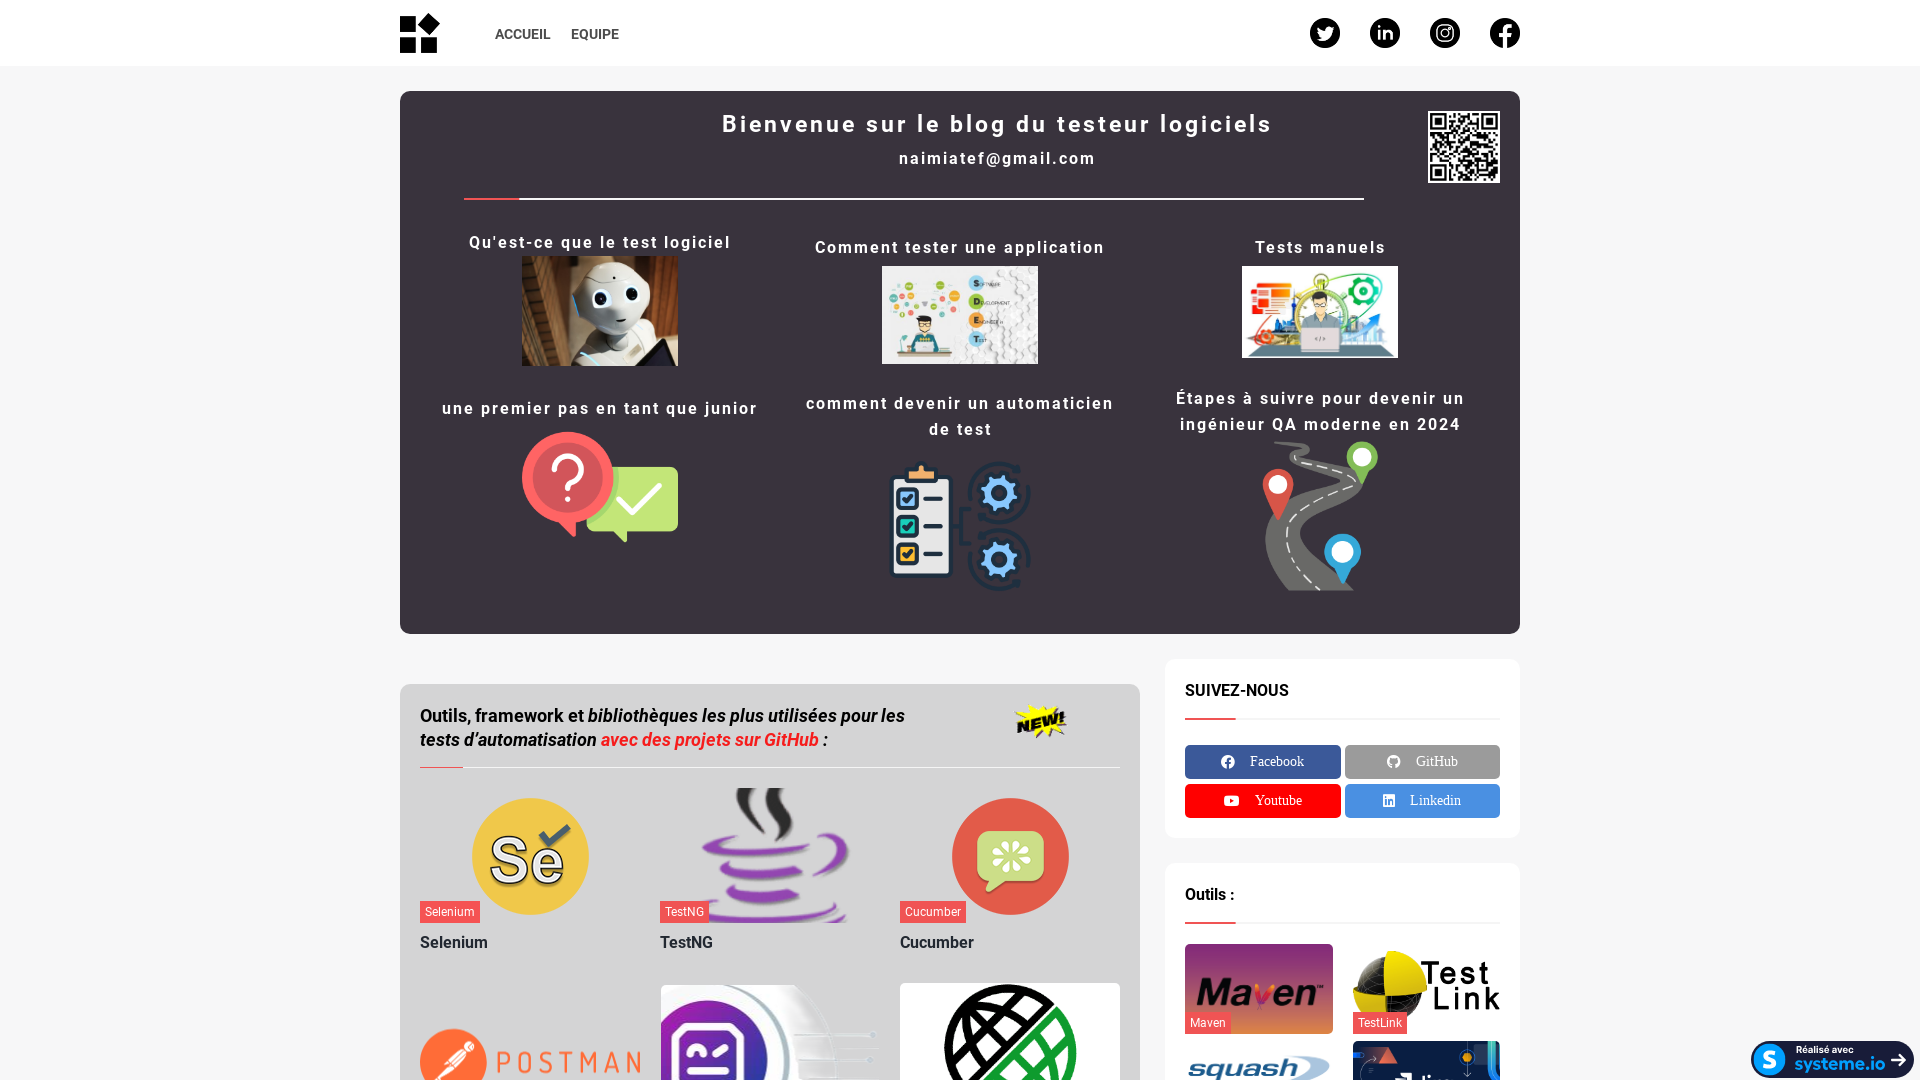